Tests JavaScript prompt box by clicking a button that triggers a prompt, entering a value, and verifying the entered text is displayed

Starting URL: https://www.lambdatest.com/selenium-playground/javascript-alert-box-demo

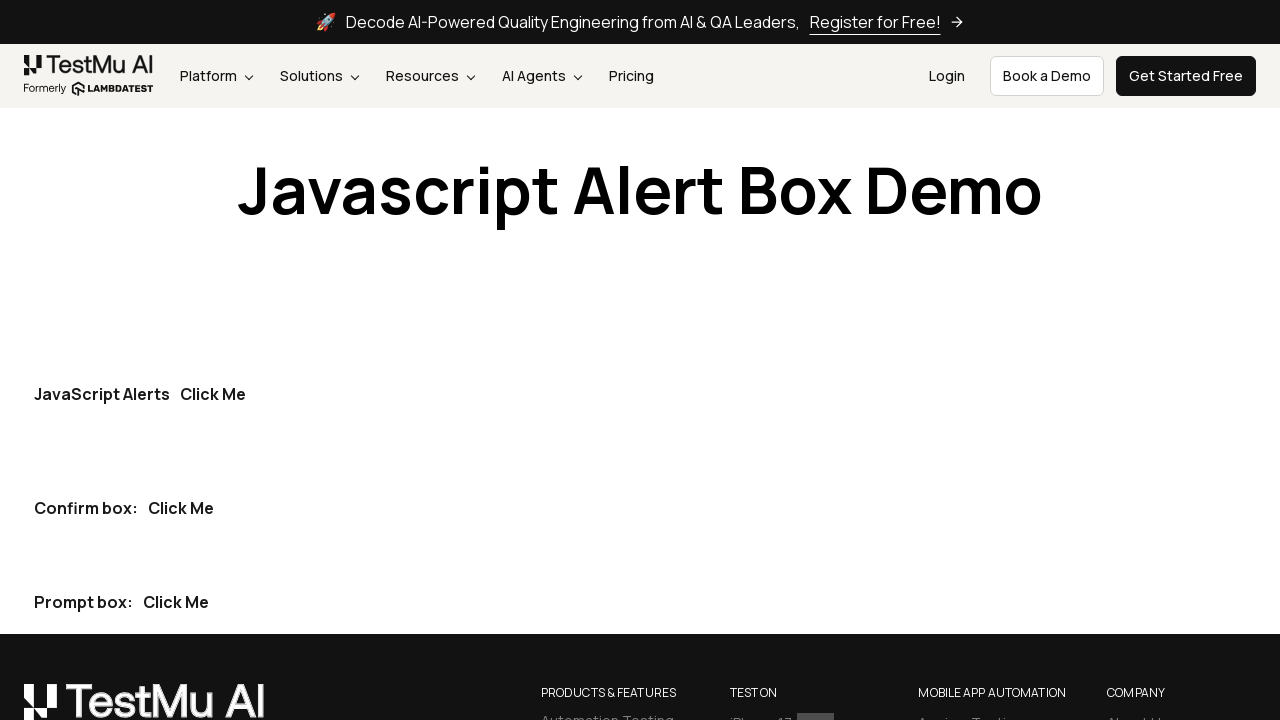

Set up dialog handler to accept prompt with value 'sayaji'
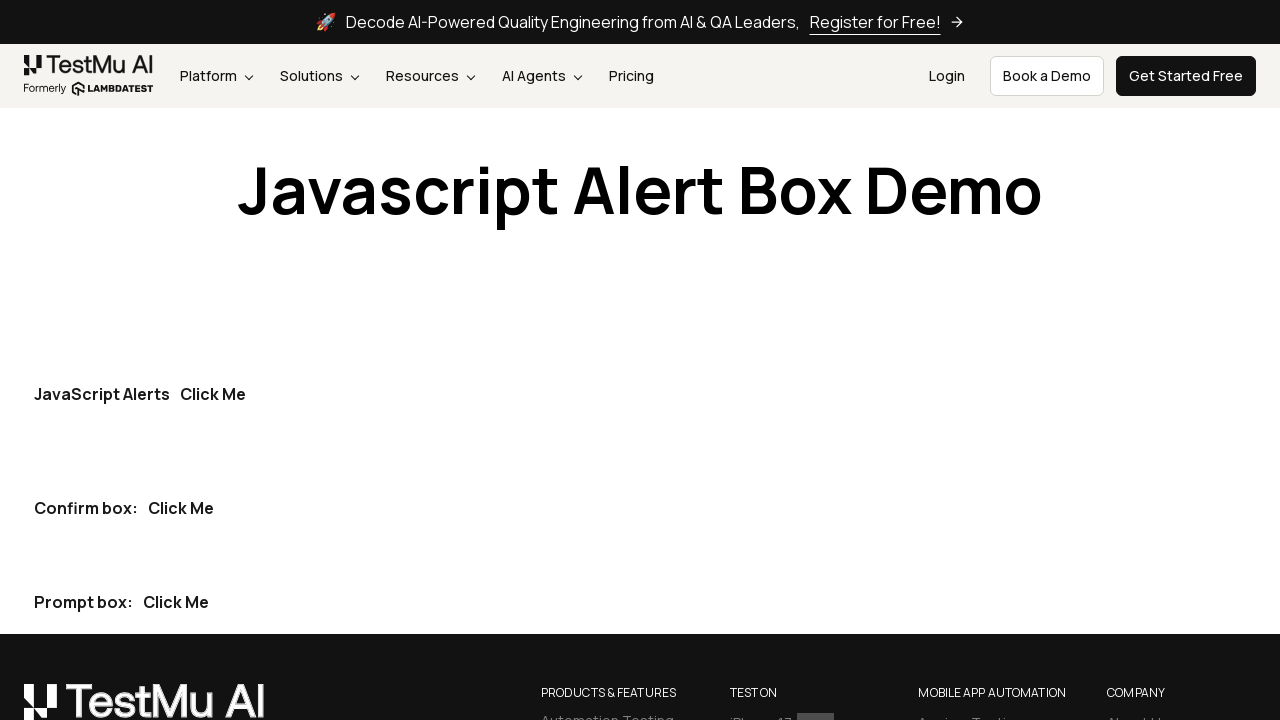

Clicked the last 'Click Me' button to trigger prompt dialog at (176, 602) on internal:role=button[name="Click Me"i] >> nth=-1
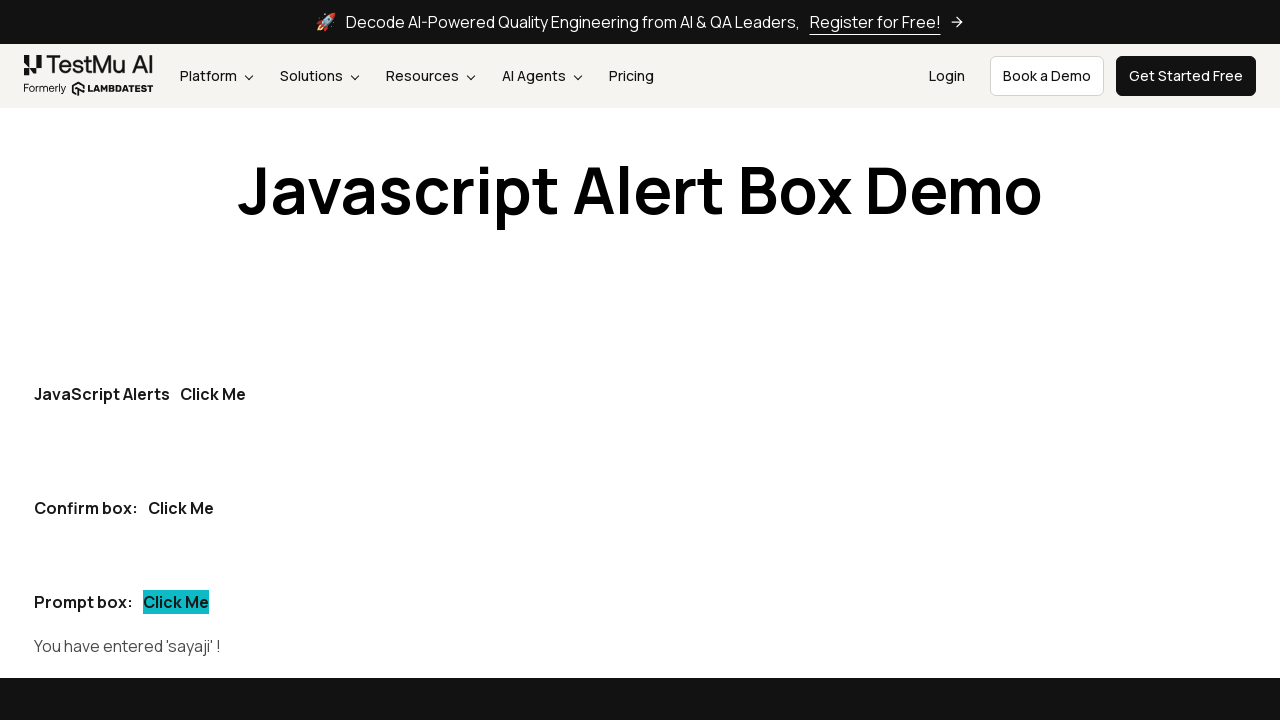

Waited for dialog to be handled and result to appear
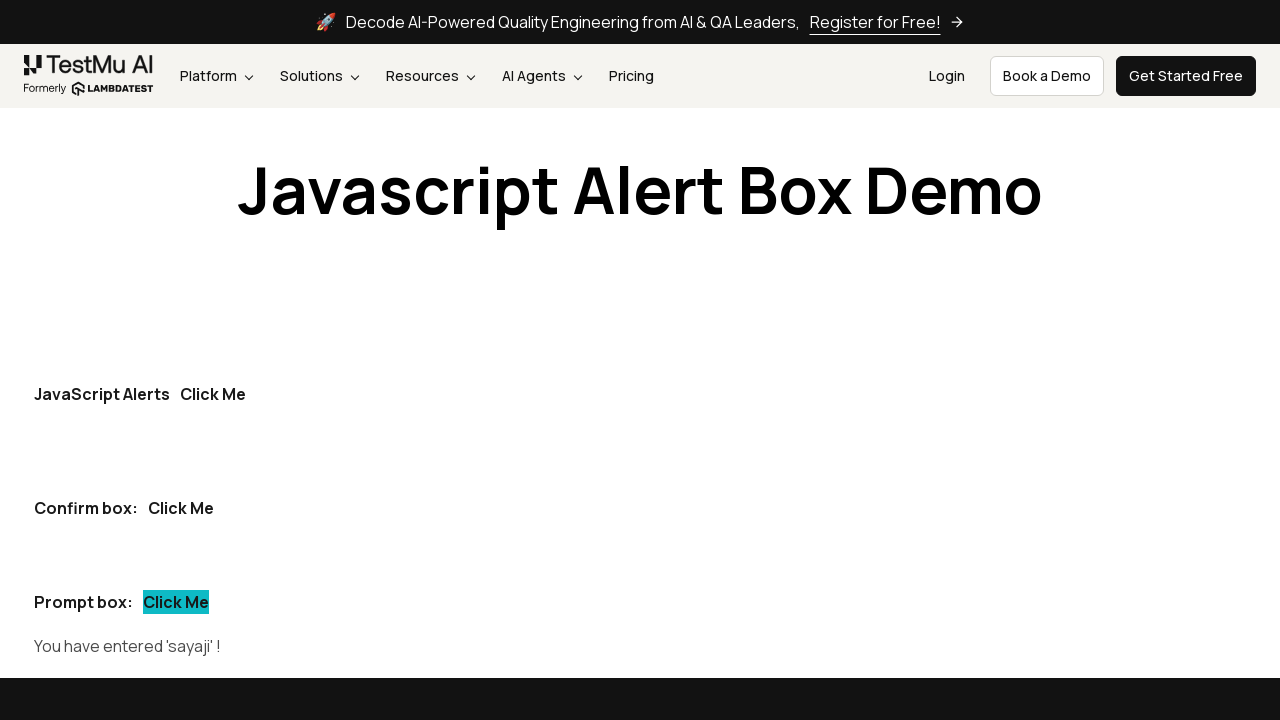

Verified that the entered value 'sayaji' is displayed on the page
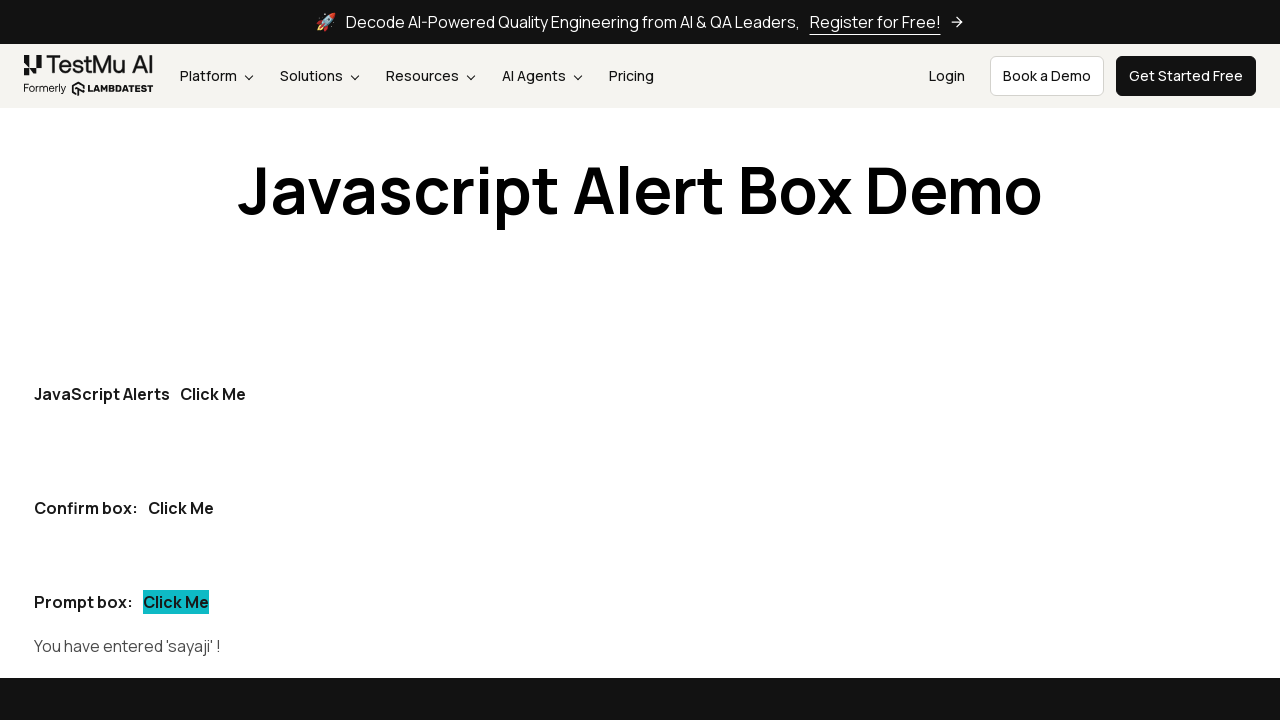

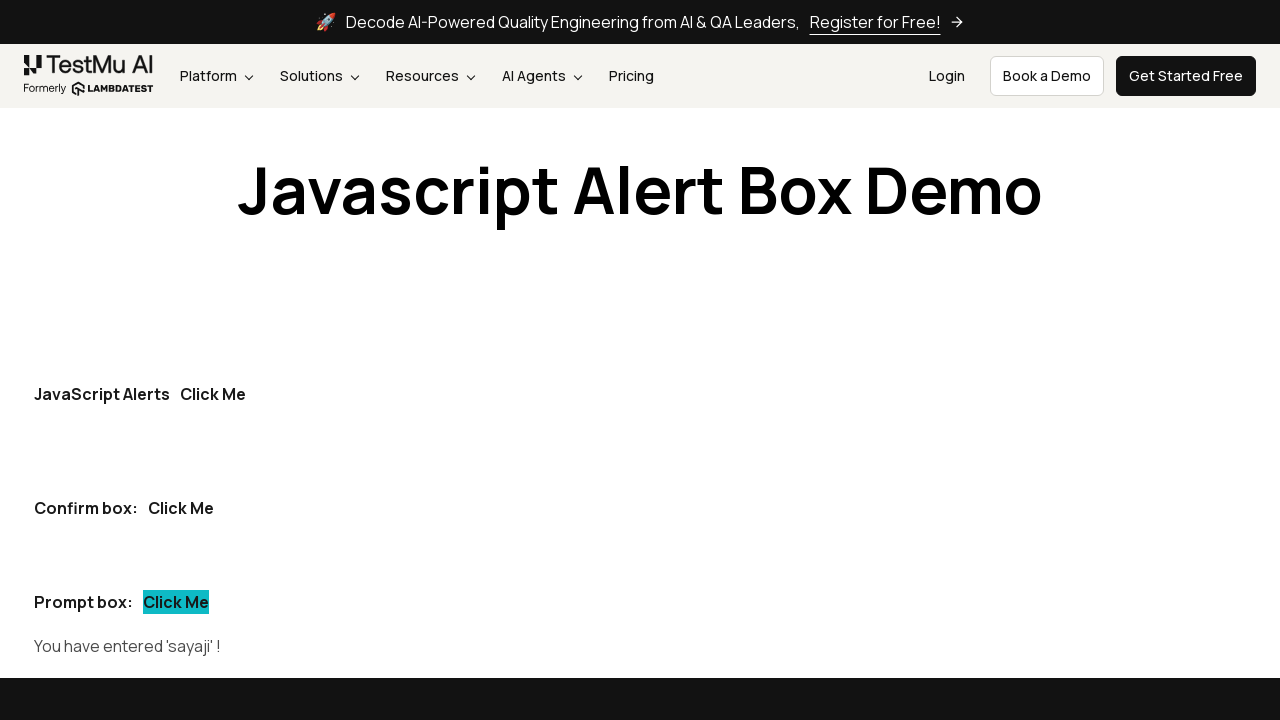